Navigates to DemoQA homepage, accesses the Text Box form, fills in all fields (name, email, addresses), and submits the form

Starting URL: https://demoqa.com/

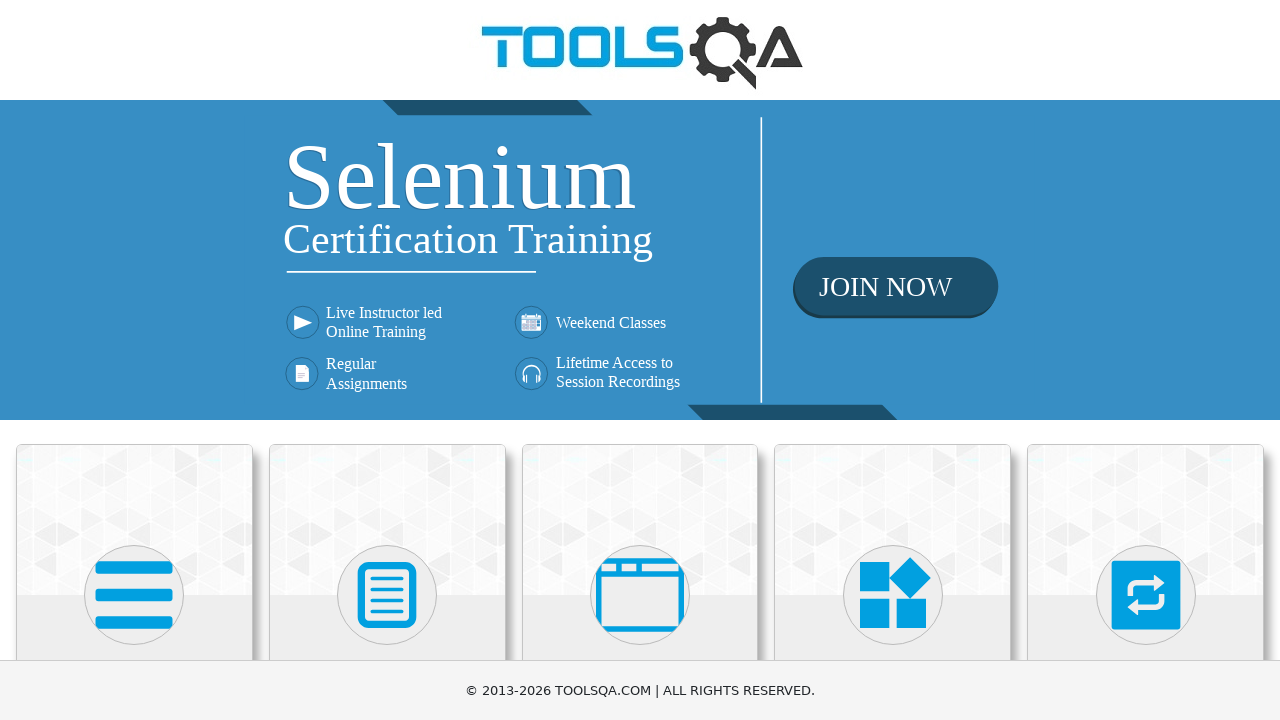

Clicked on Elements category card at (134, 595) on xpath=//div[@class='category-cards']//div[1]//div[1]//div[2]//*[name()='svg']
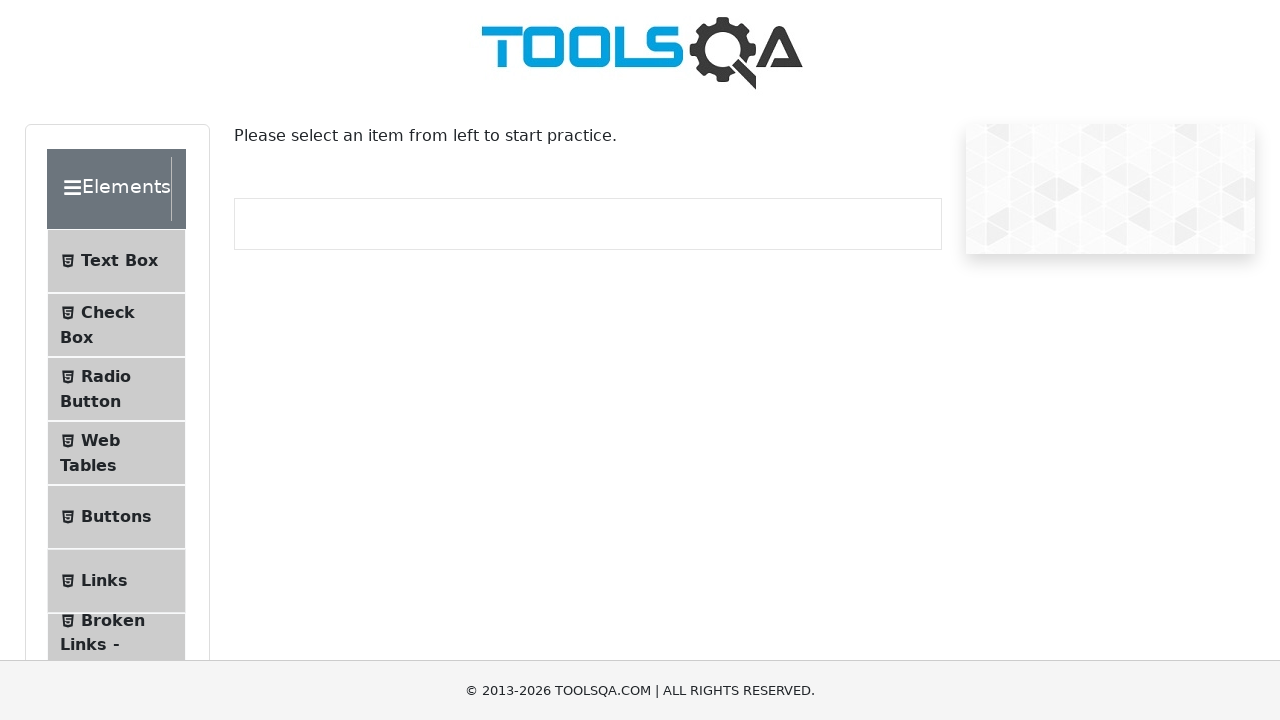

Clicked on Text Box menu item at (119, 261) on text=Text Box
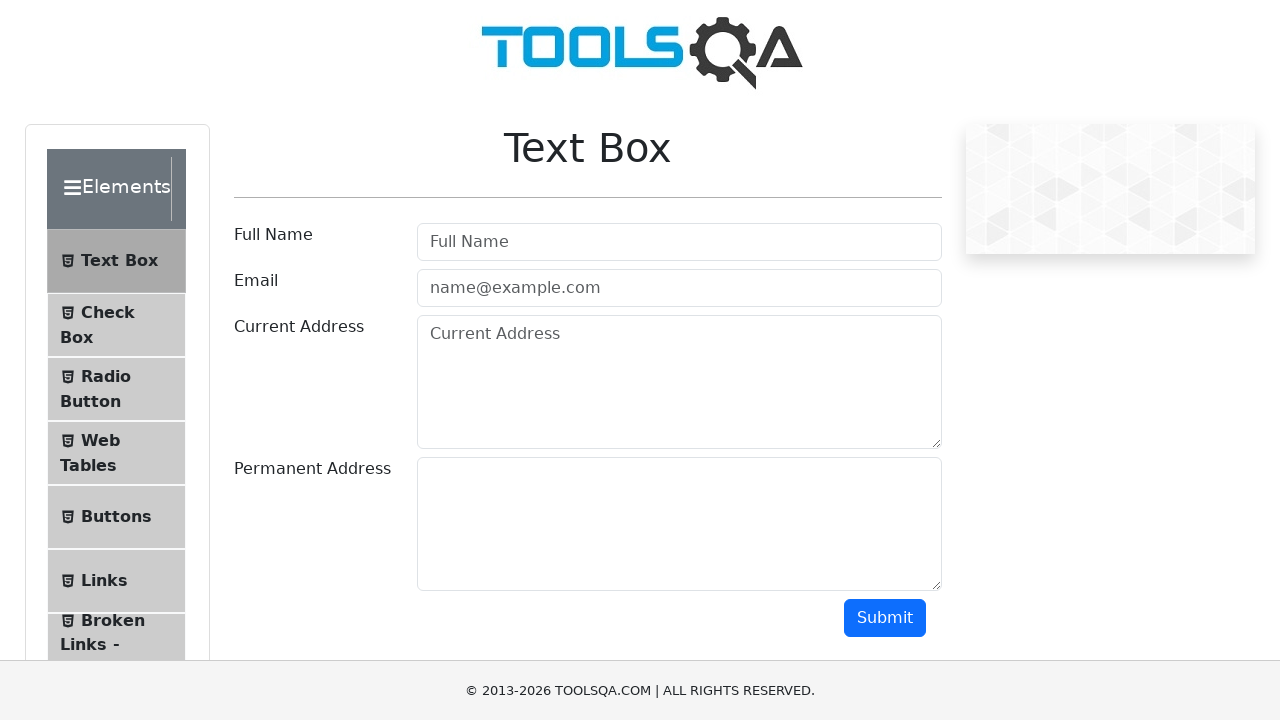

Filled Full Name field with 'Natalia V' on input[placeholder='Full Name']
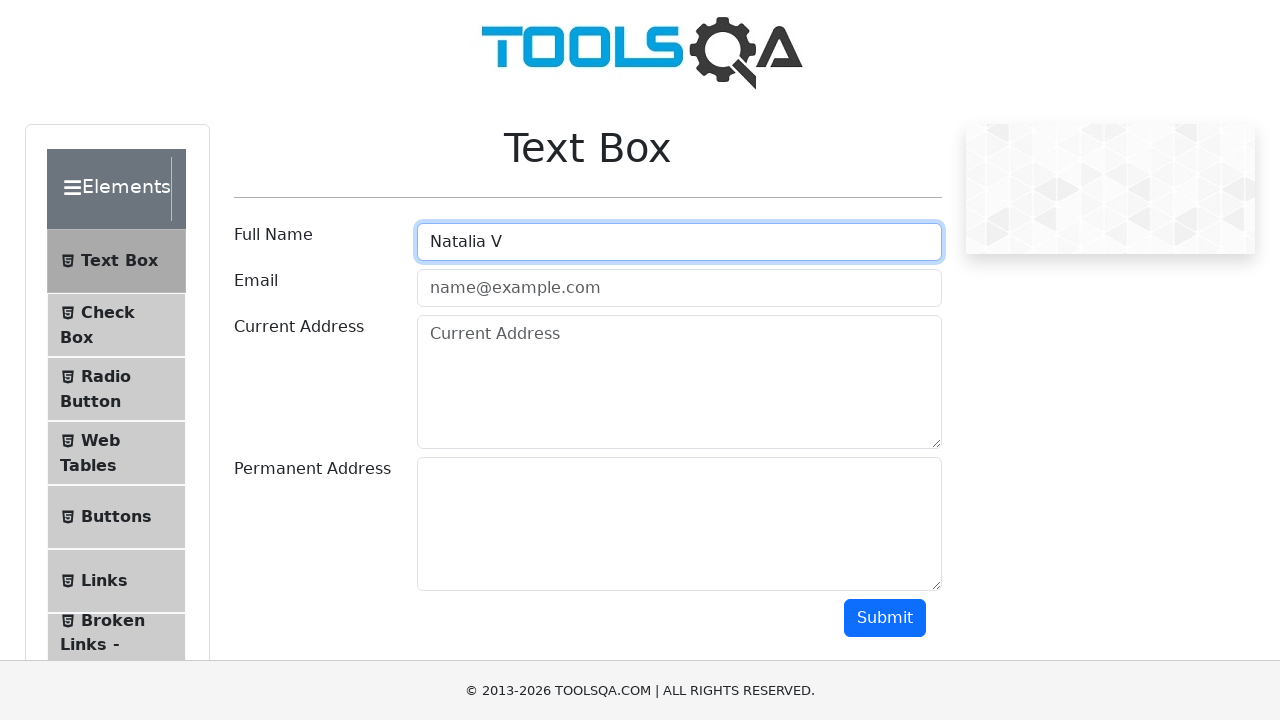

Filled Email field with 'mail@gmail.com' on #userEmail
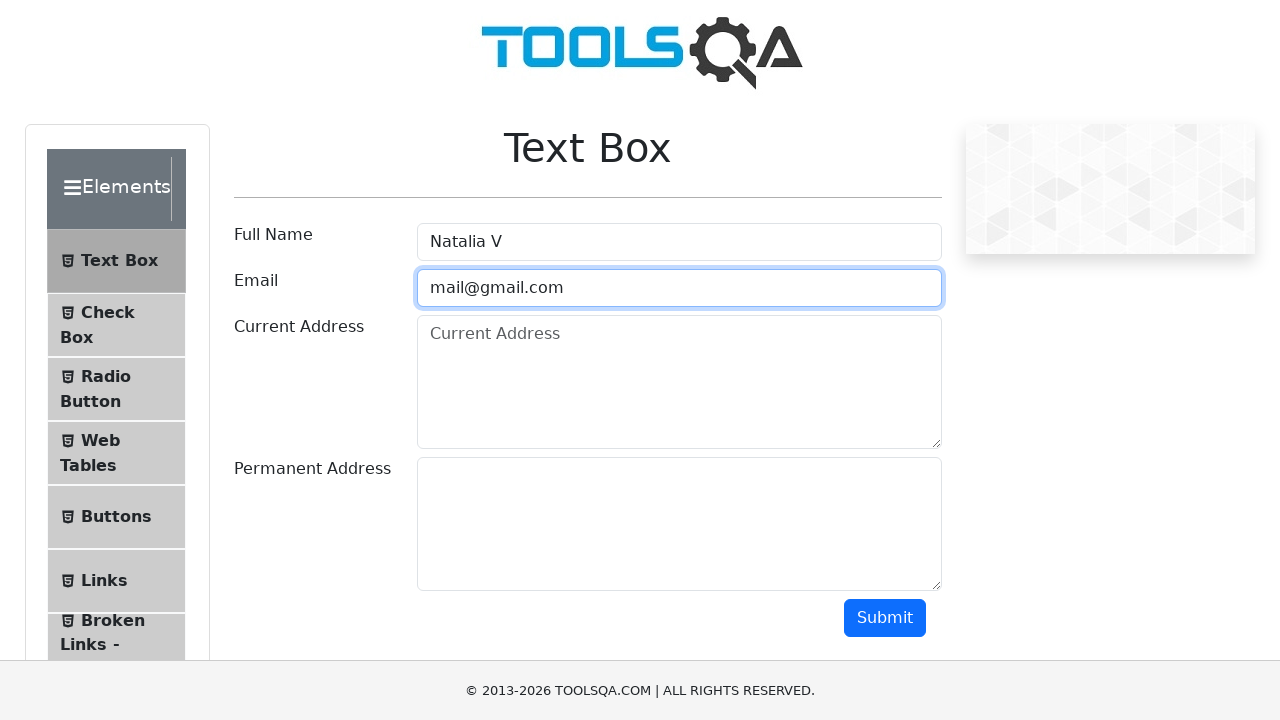

Filled Current Address field with 'Slo' on textarea[placeholder='Current Address']
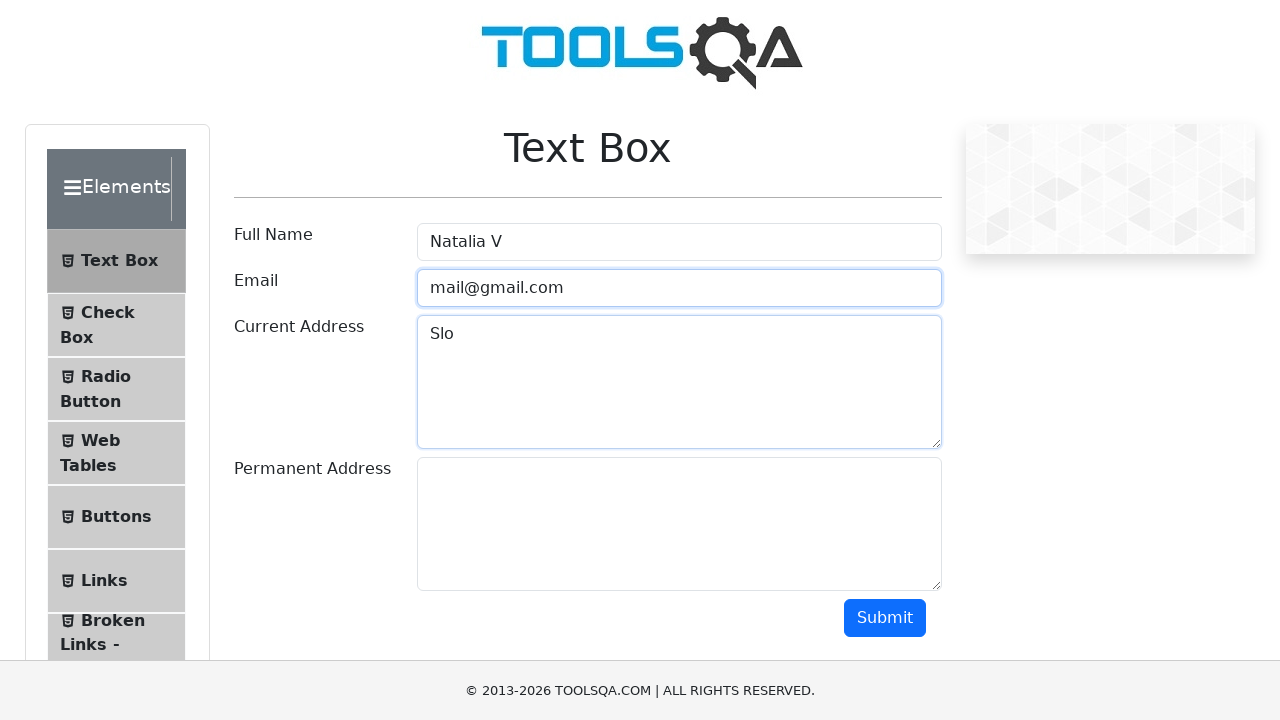

Filled Permanent Address field with 'Ukr' on #permanentAddress
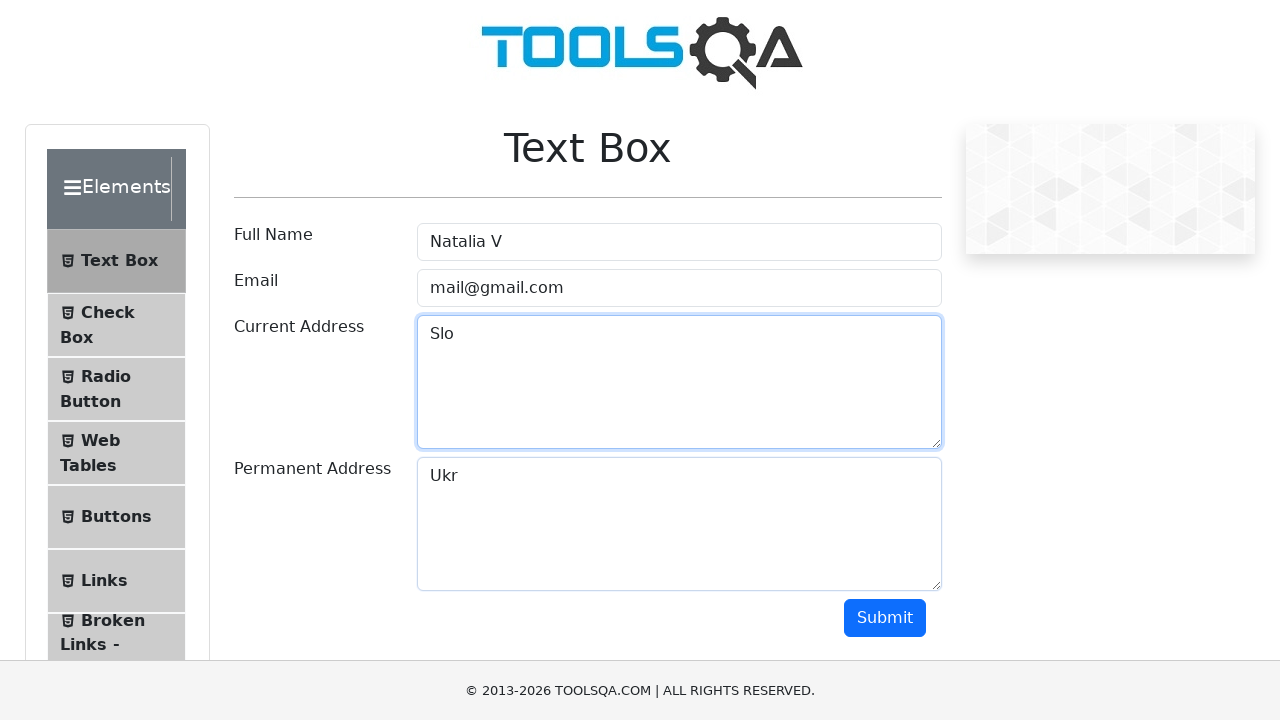

Clicked submit button to submit form at (885, 618) on #submit
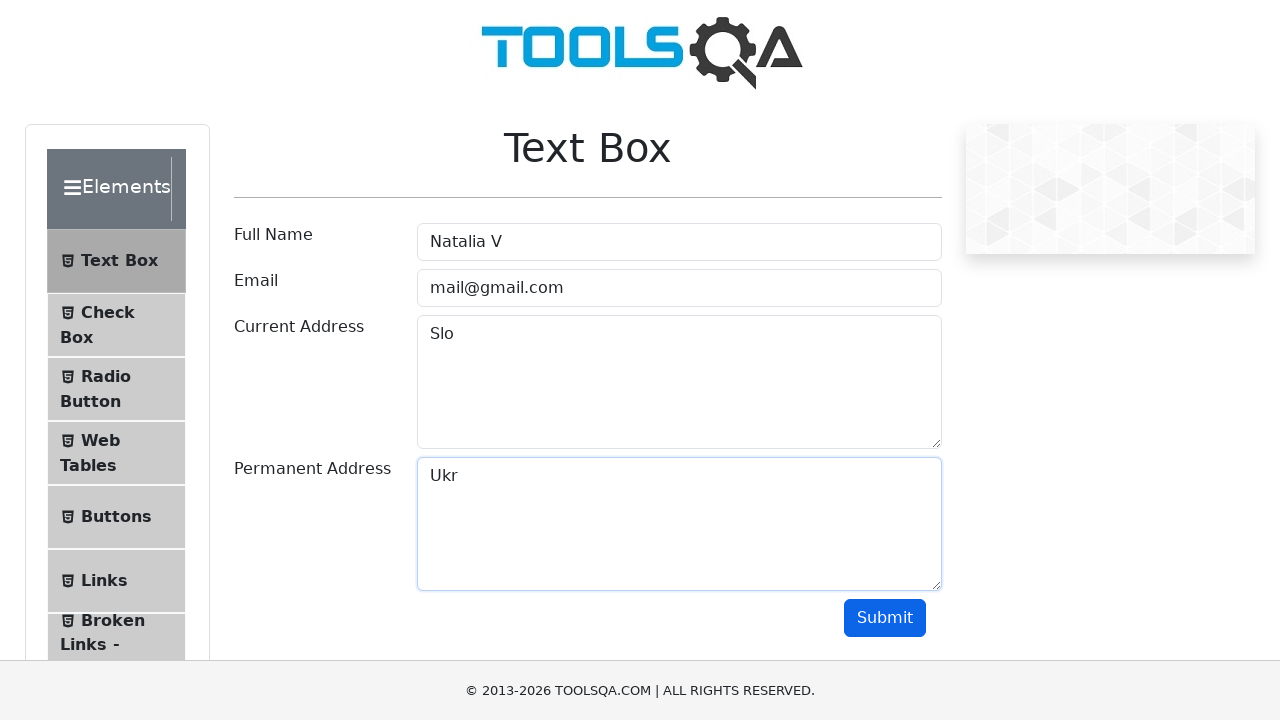

Form output appeared successfully
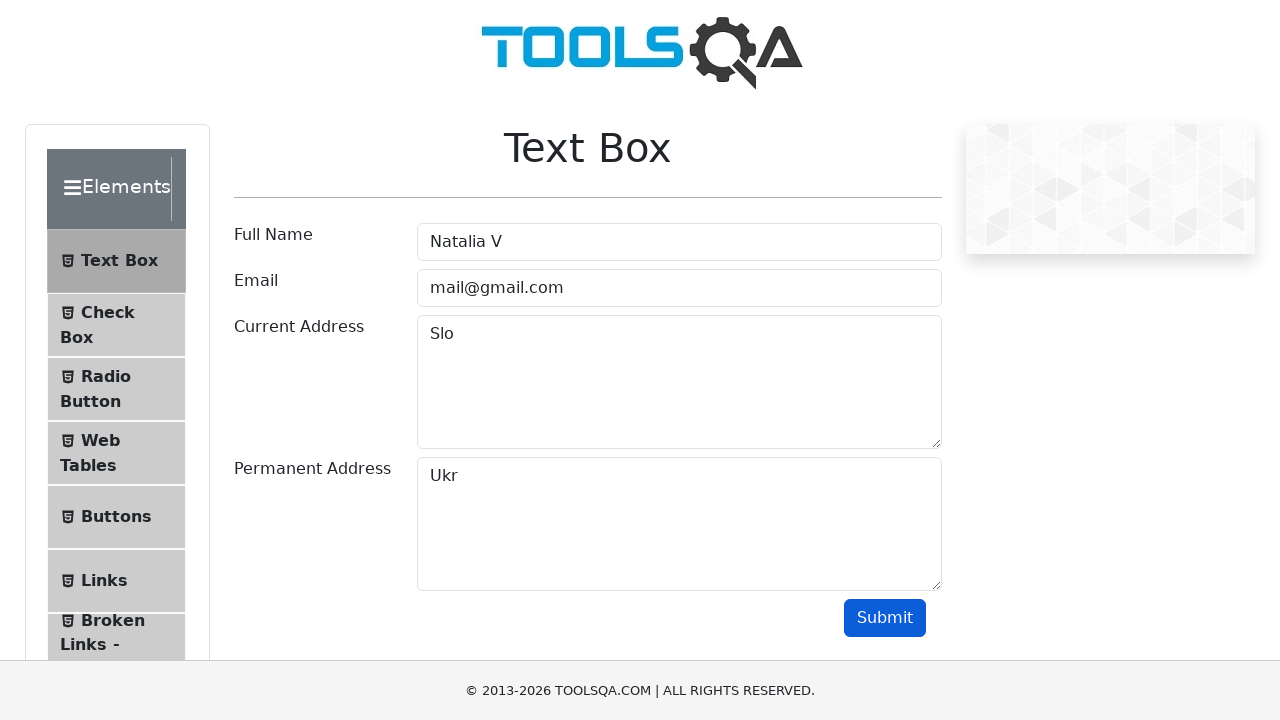

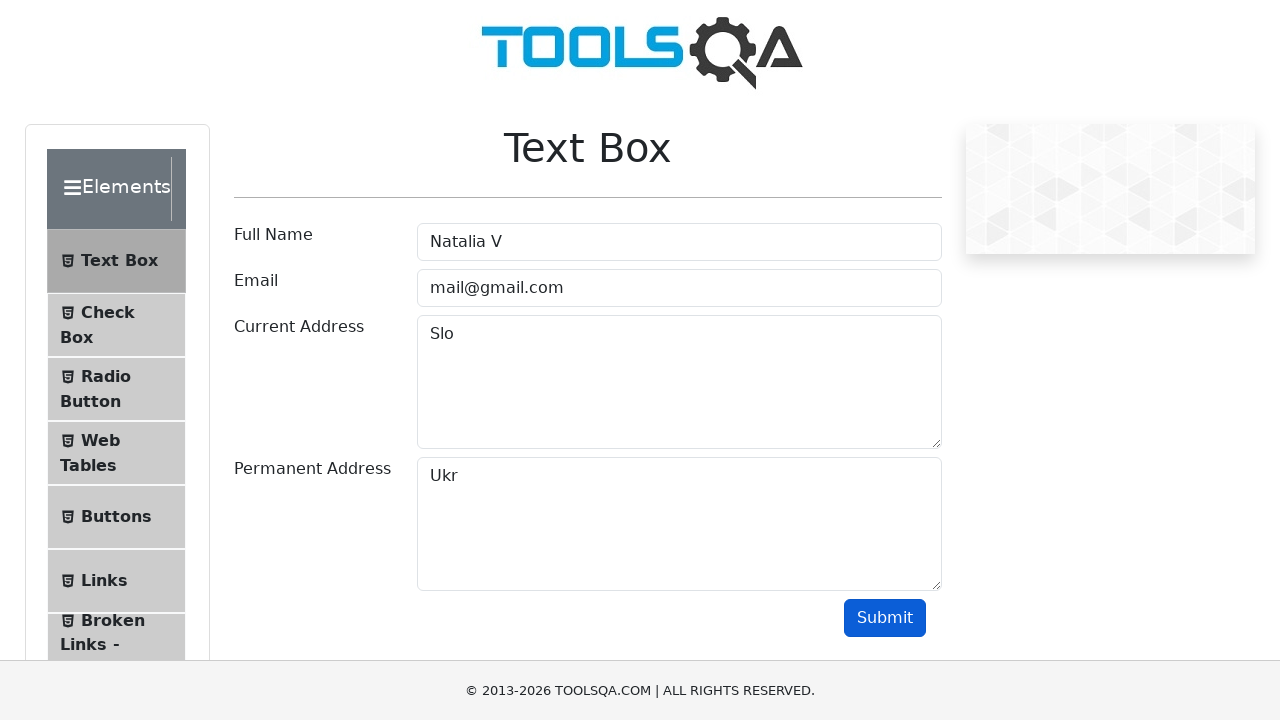